Tests the ability to open a new browser window, navigate to a different page in the new window, and verify that two windows are open.

Starting URL: https://the-internet.herokuapp.com

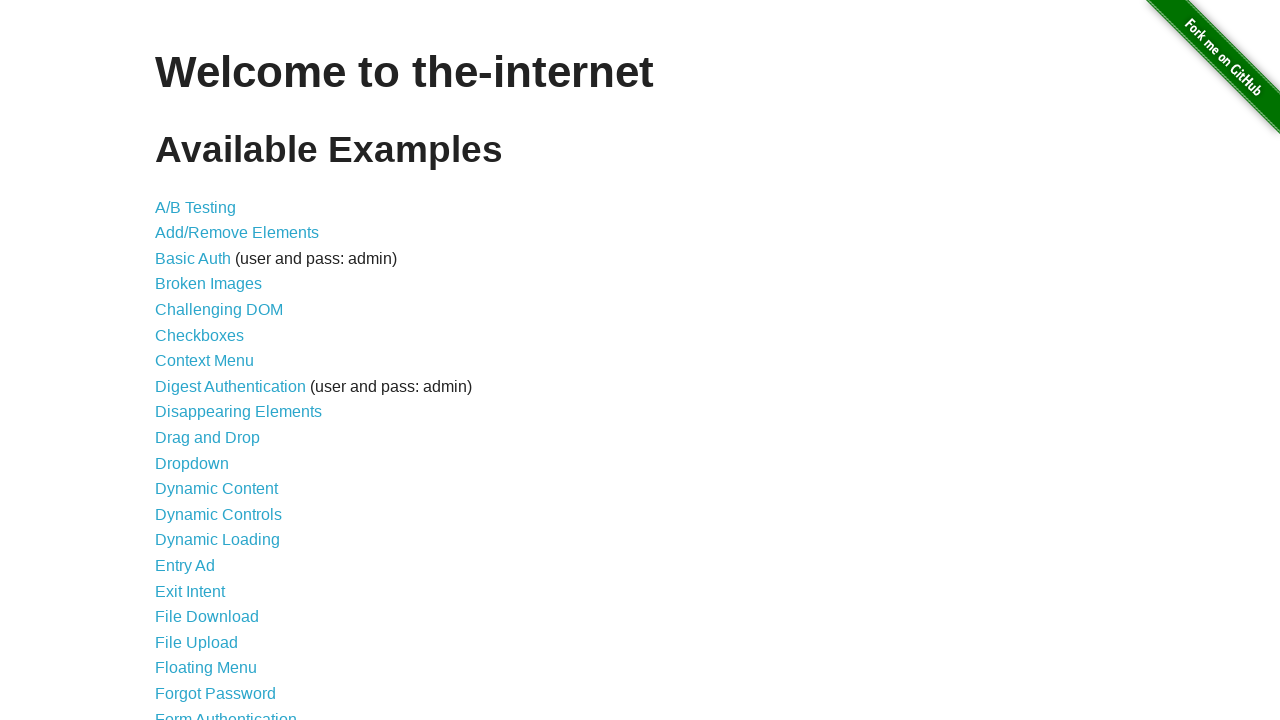

Opened a new browser window
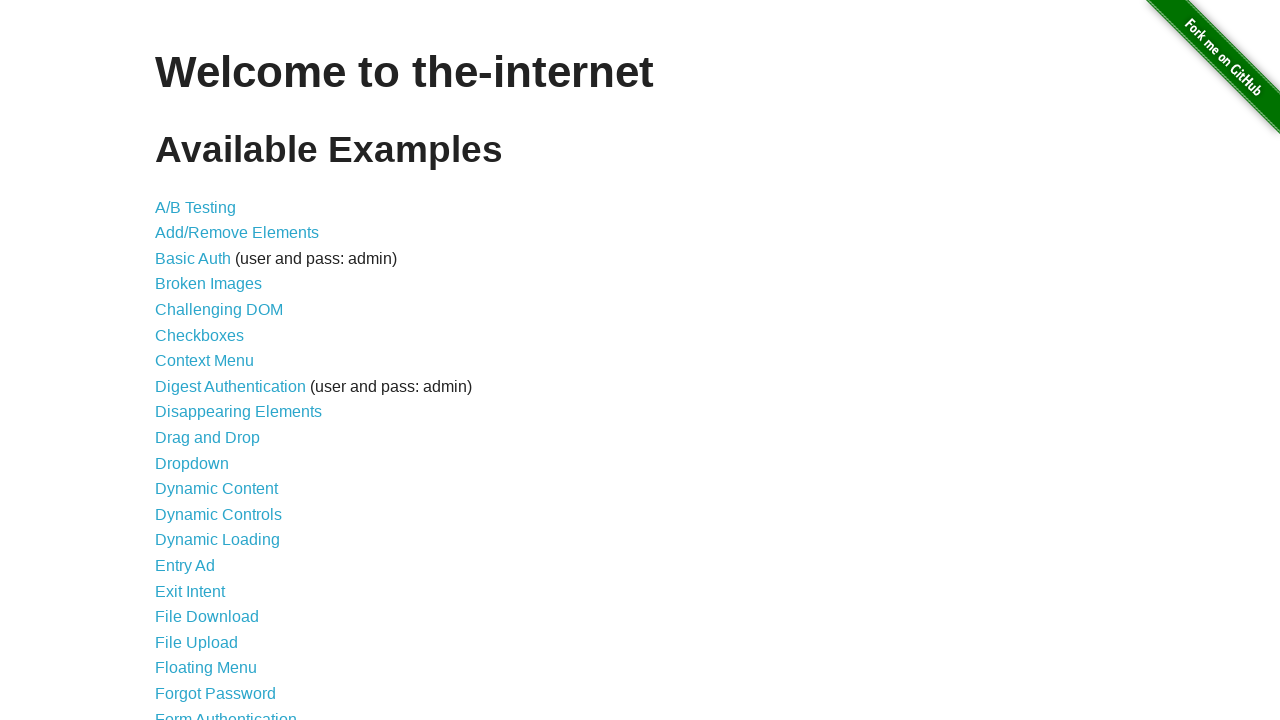

Navigated to typos page in new window
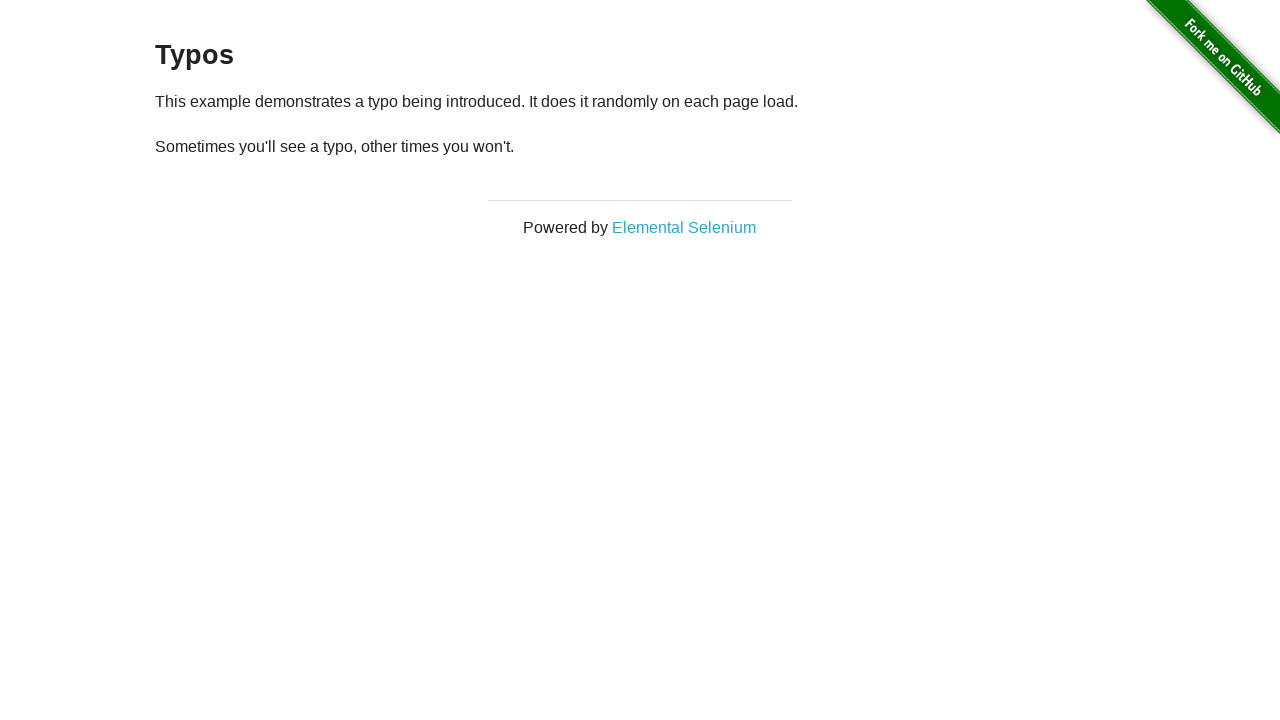

Verified 2 pages are open
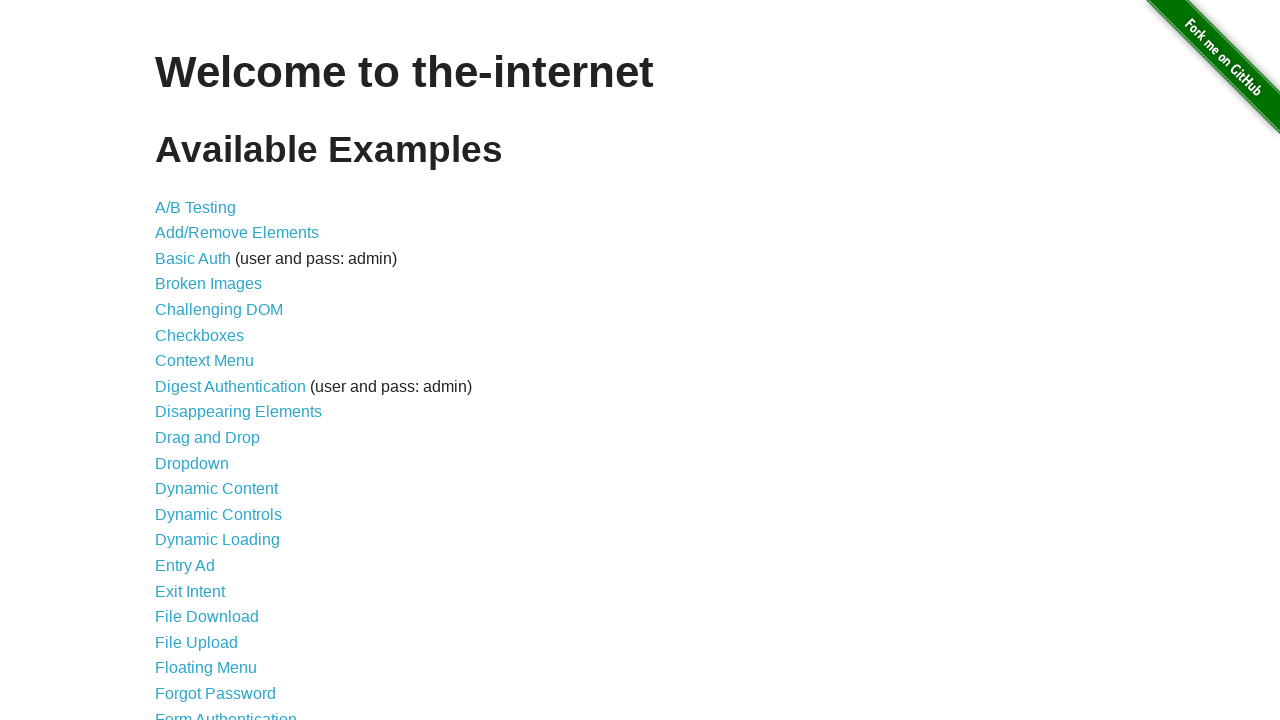

Assertion passed: exactly 2 pages are open
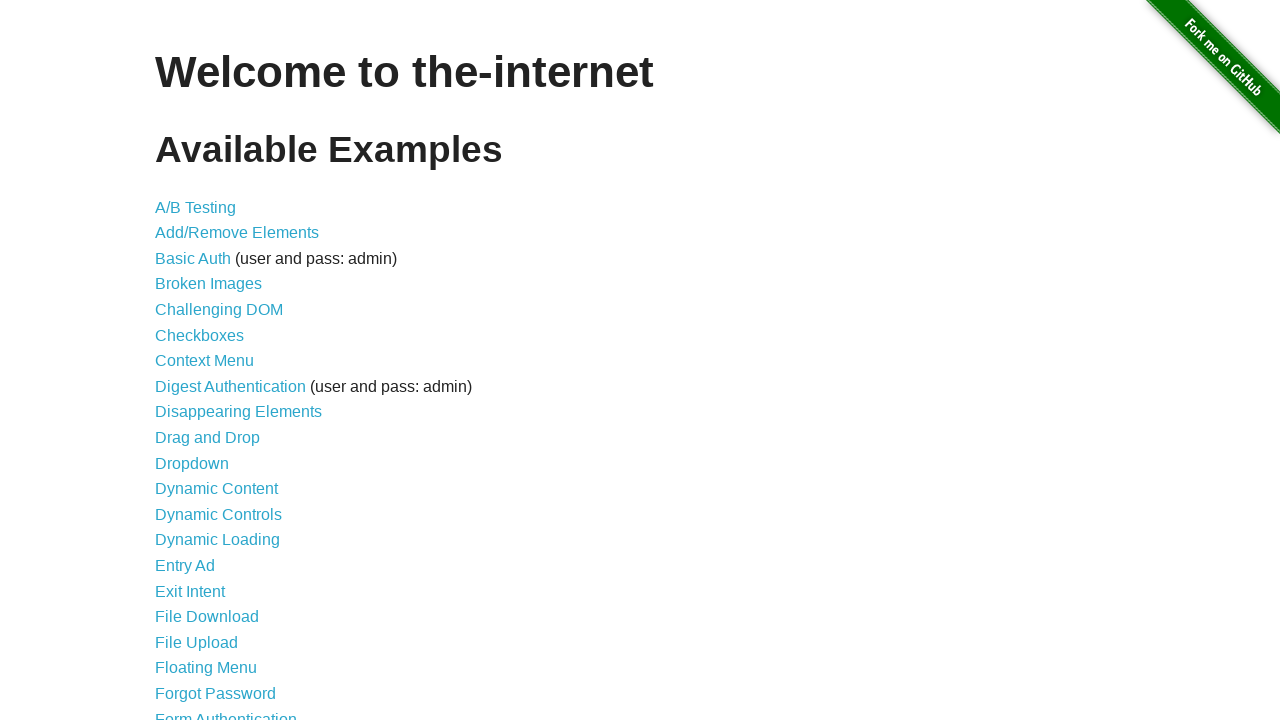

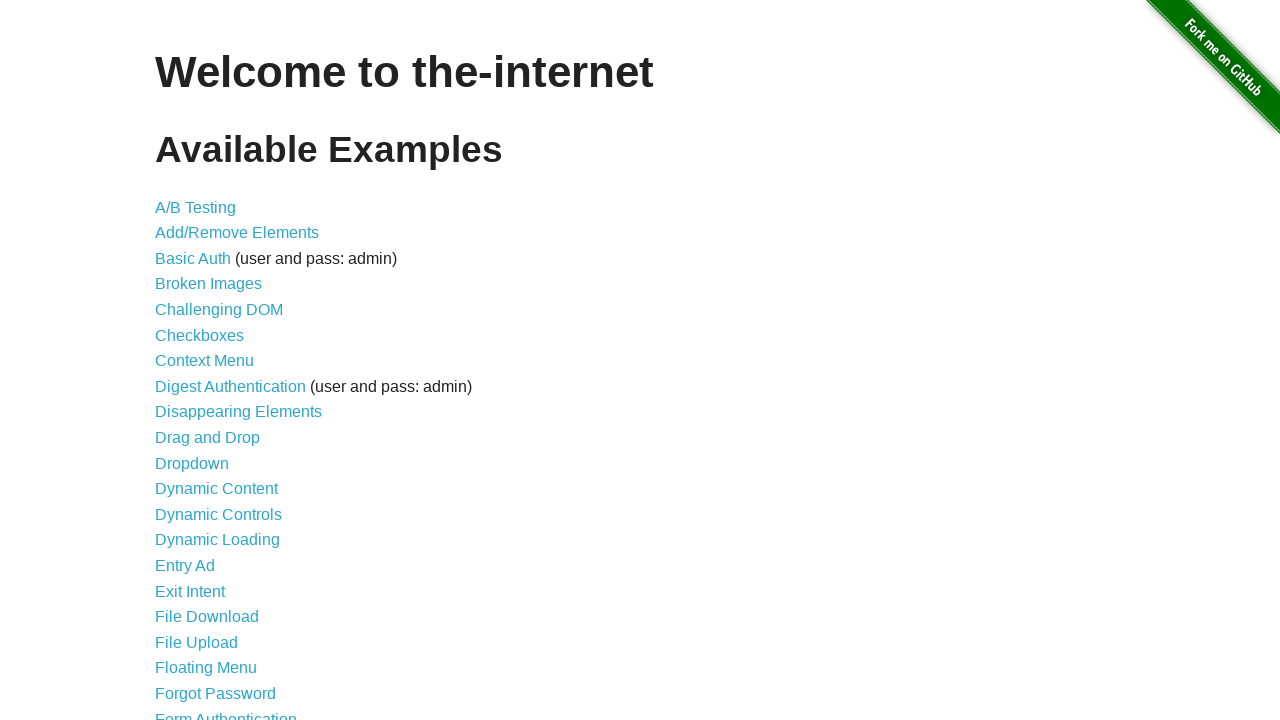